Tests adding a product to cart by finding a product with "Cucumber" in its name and clicking the add to cart button on a grocery shopping practice site.

Starting URL: https://rahulshettyacademy.com/seleniumPractise/

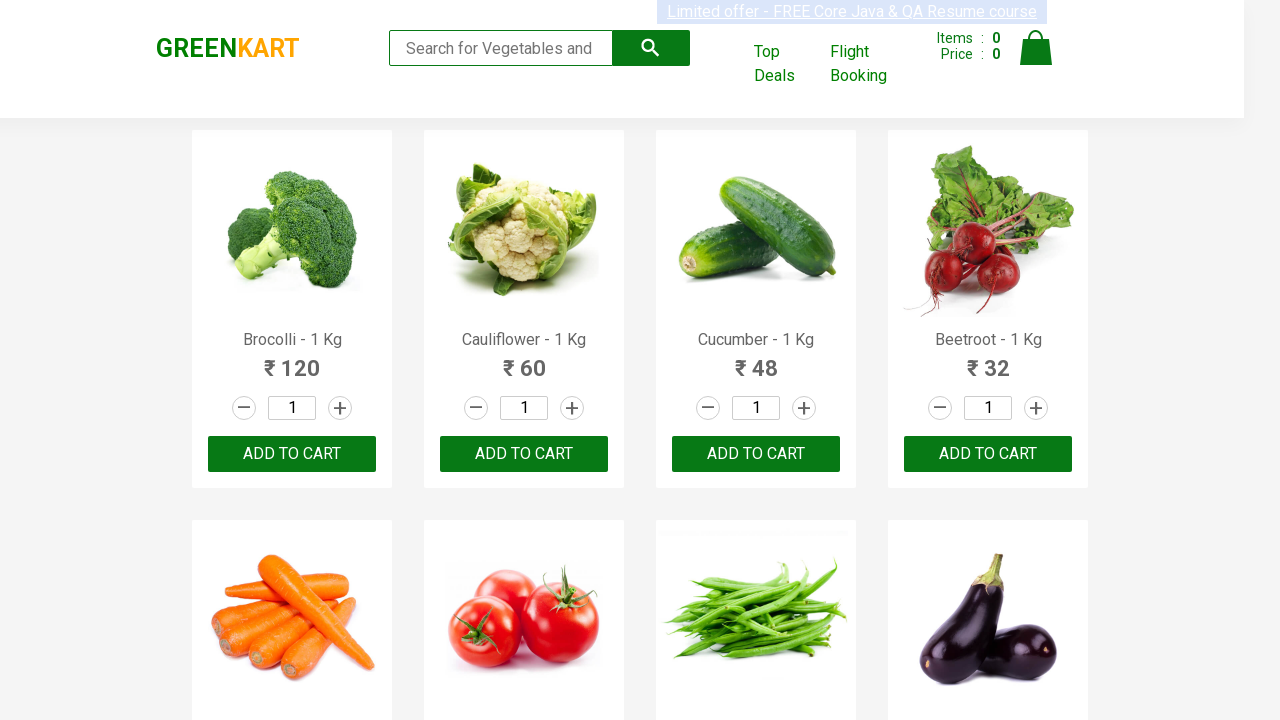

Waited for product names to load
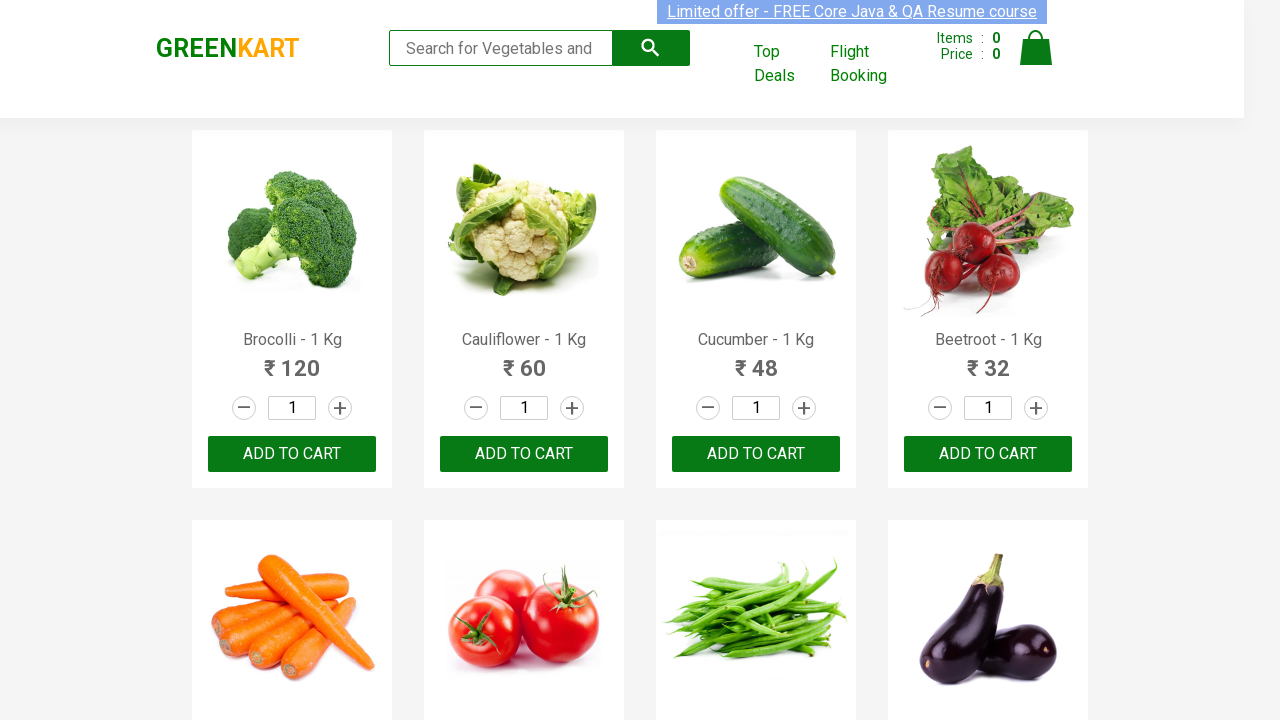

Retrieved all product name elements
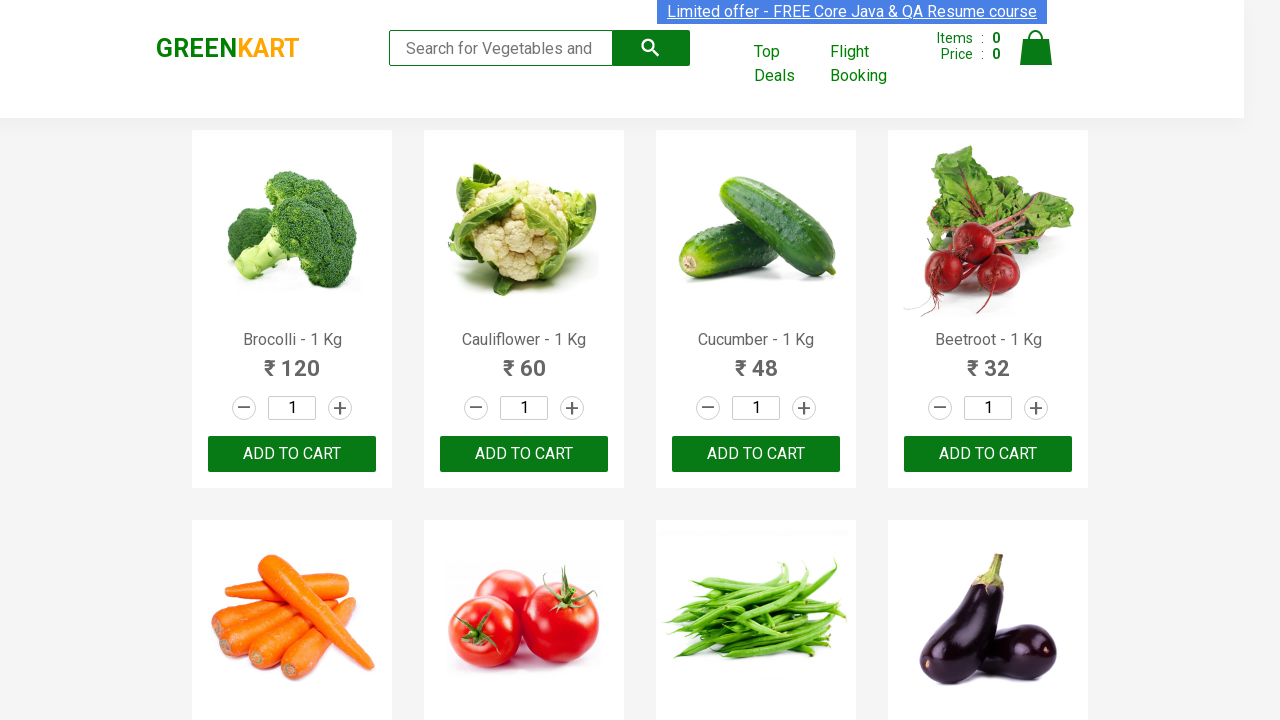

Checked product name: Brocolli - 1 Kg
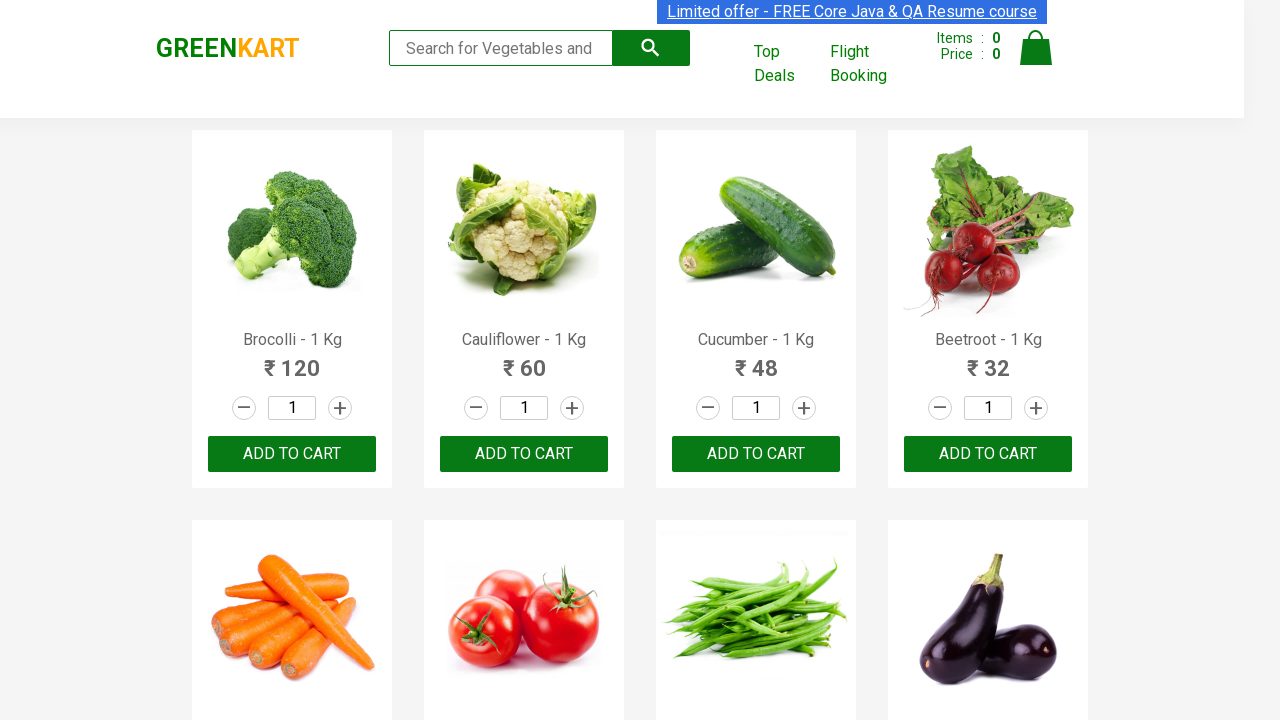

Checked product name: Cauliflower - 1 Kg
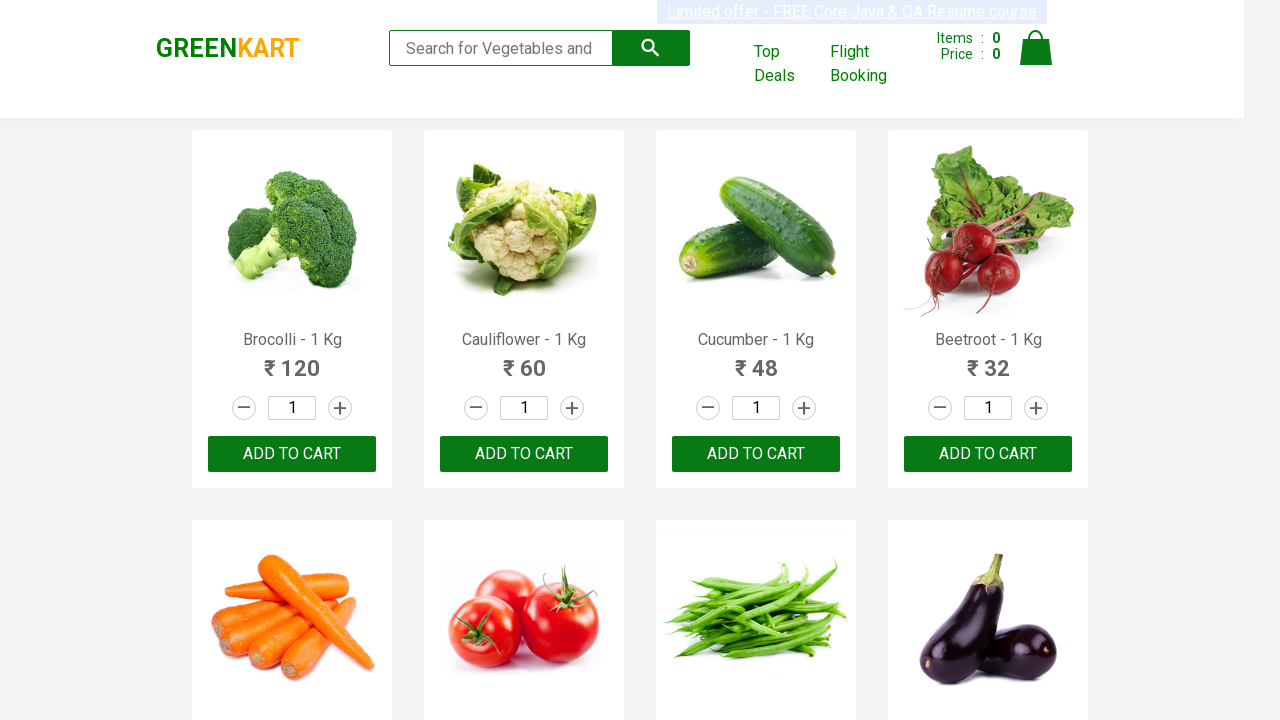

Checked product name: Cucumber - 1 Kg
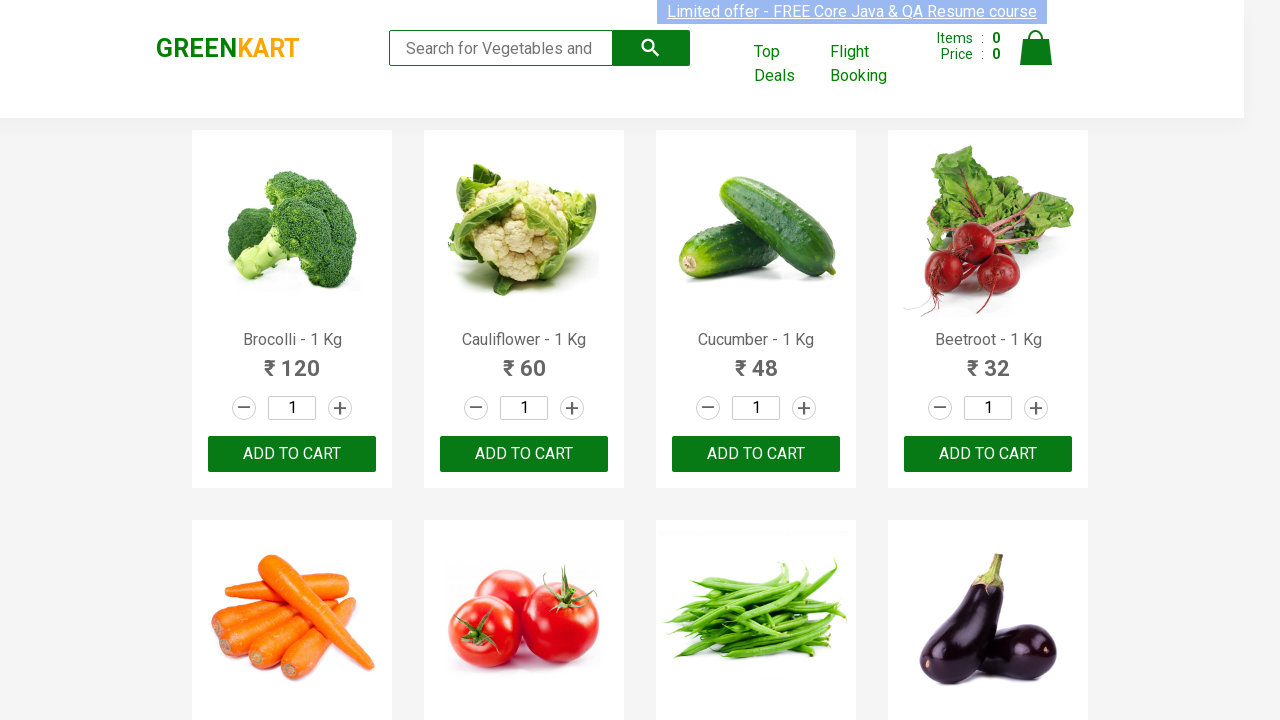

Found Cucumber product and clicked add to cart button at (756, 454) on div.product-action >> nth=2
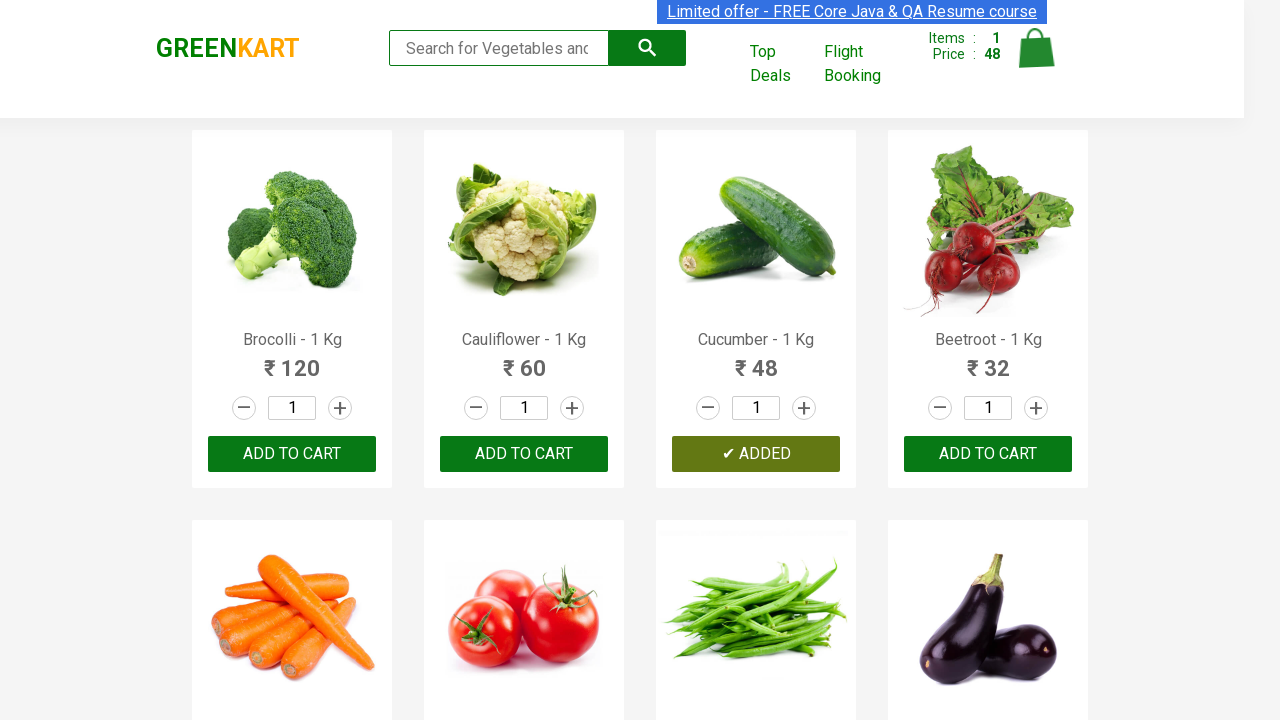

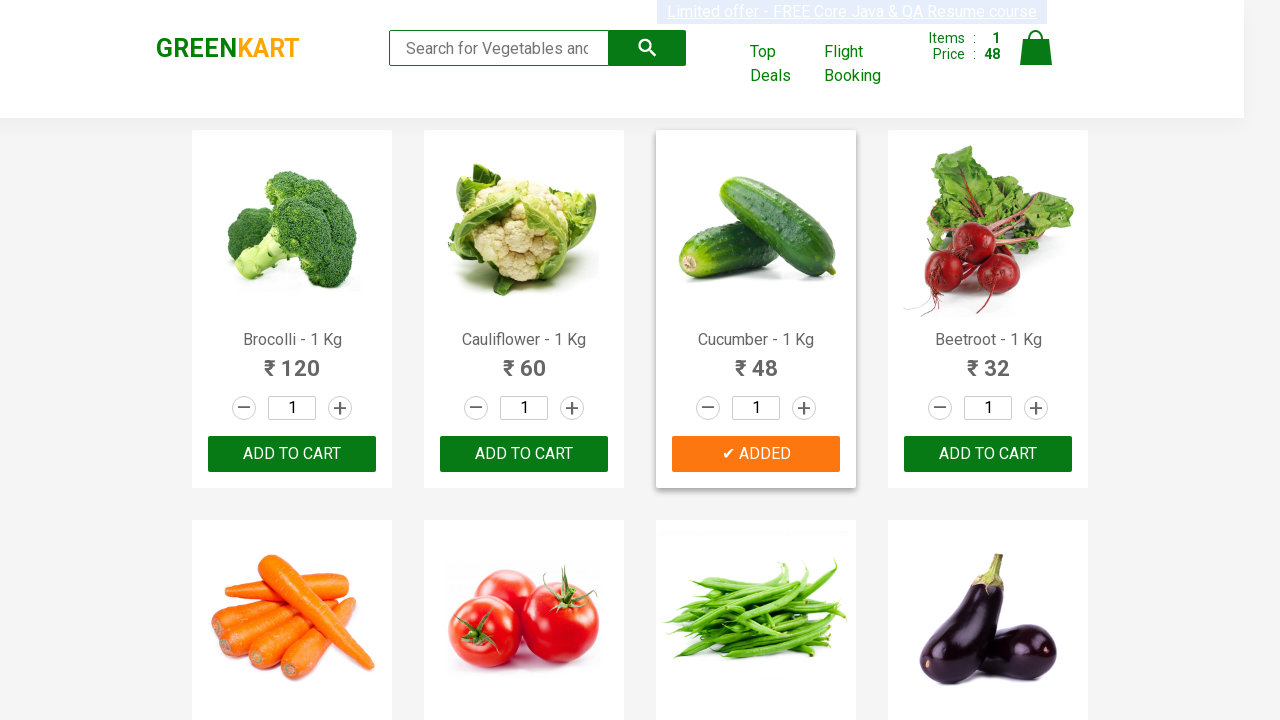